Locates the chatbot input interface by trying multiple input selectors to find a visible text input field

Starting URL: https://wonder-ceo-web.azurewebsites.net

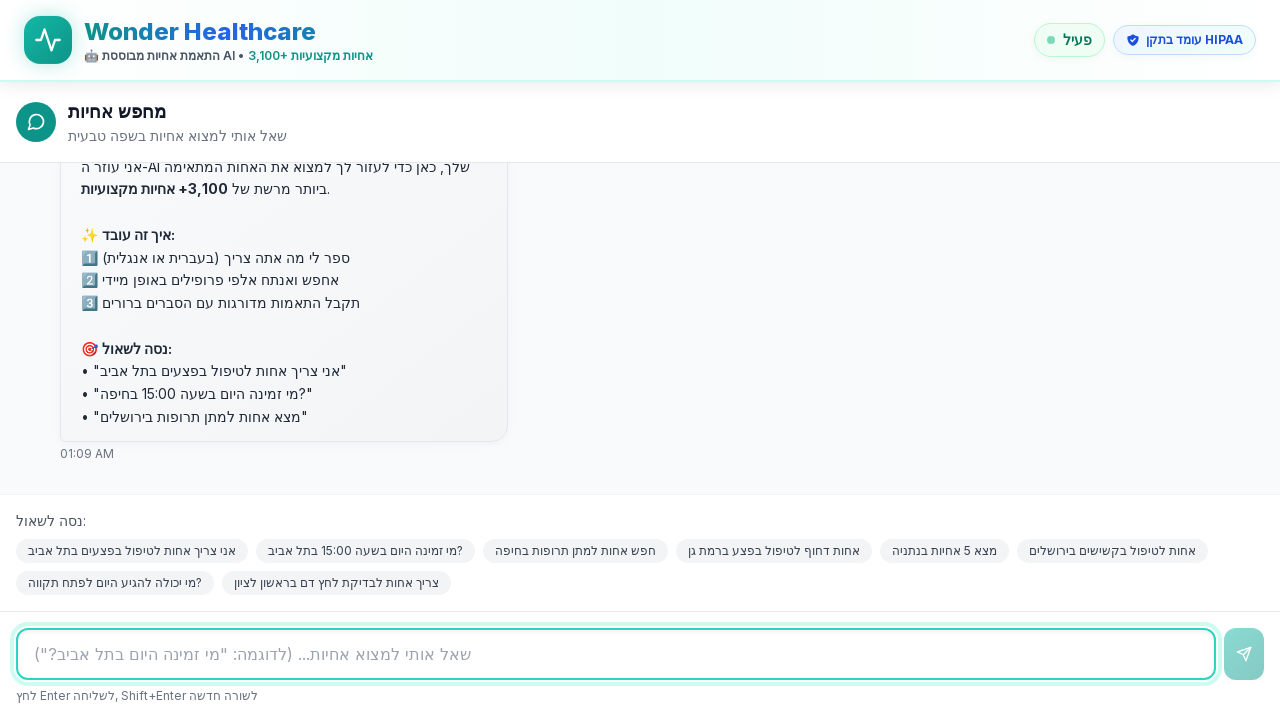

Waited for page to reach networkidle state
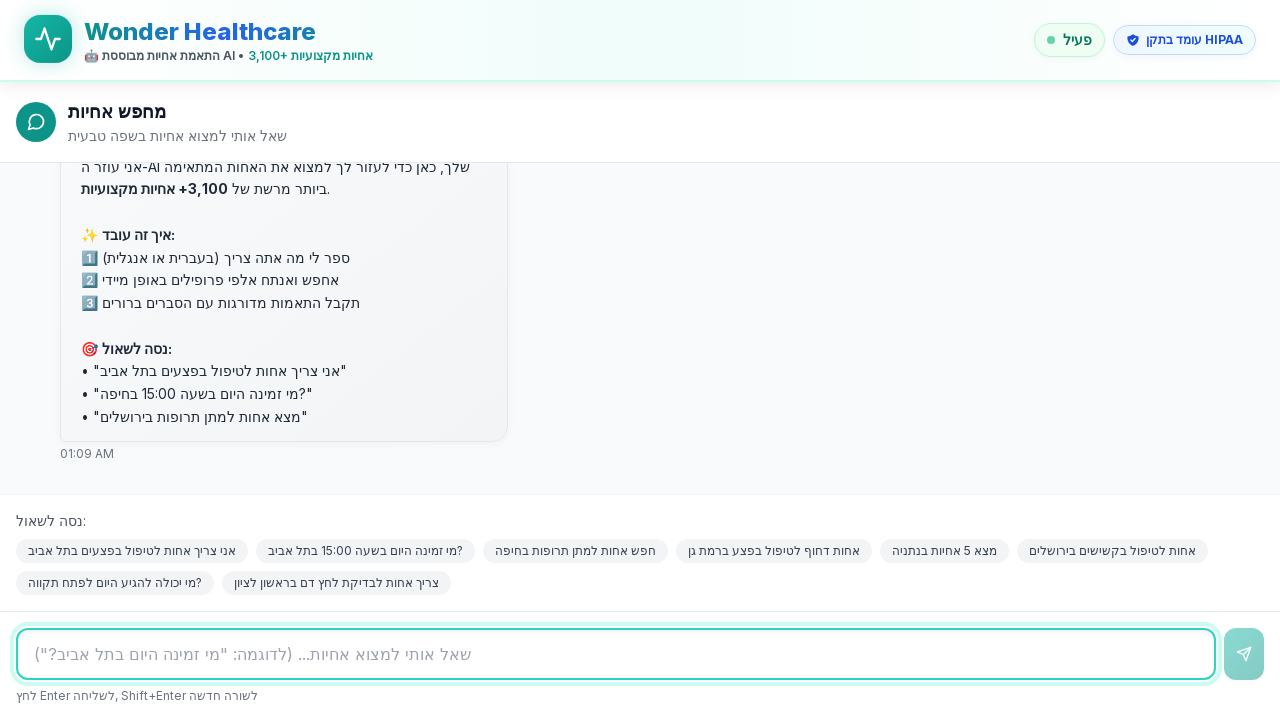

Additional 2-second wait for page resources to load
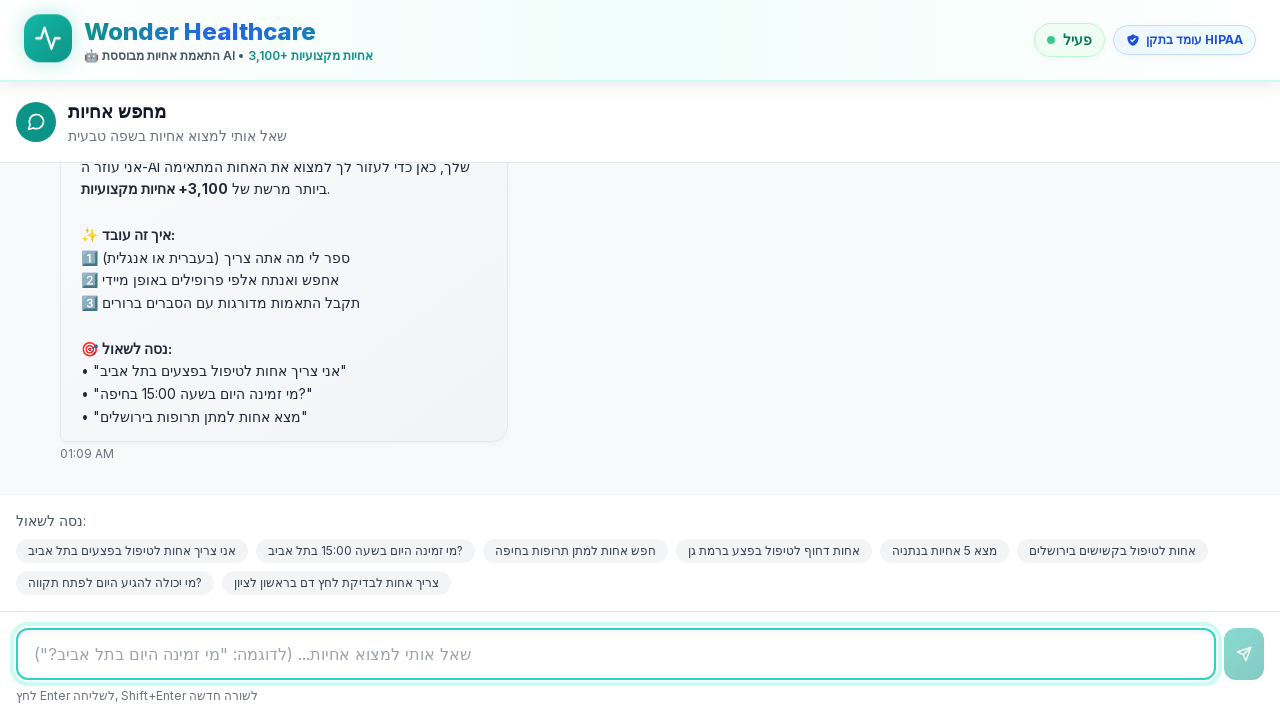

Located visible chatbot input field using selector: input[type="text"]
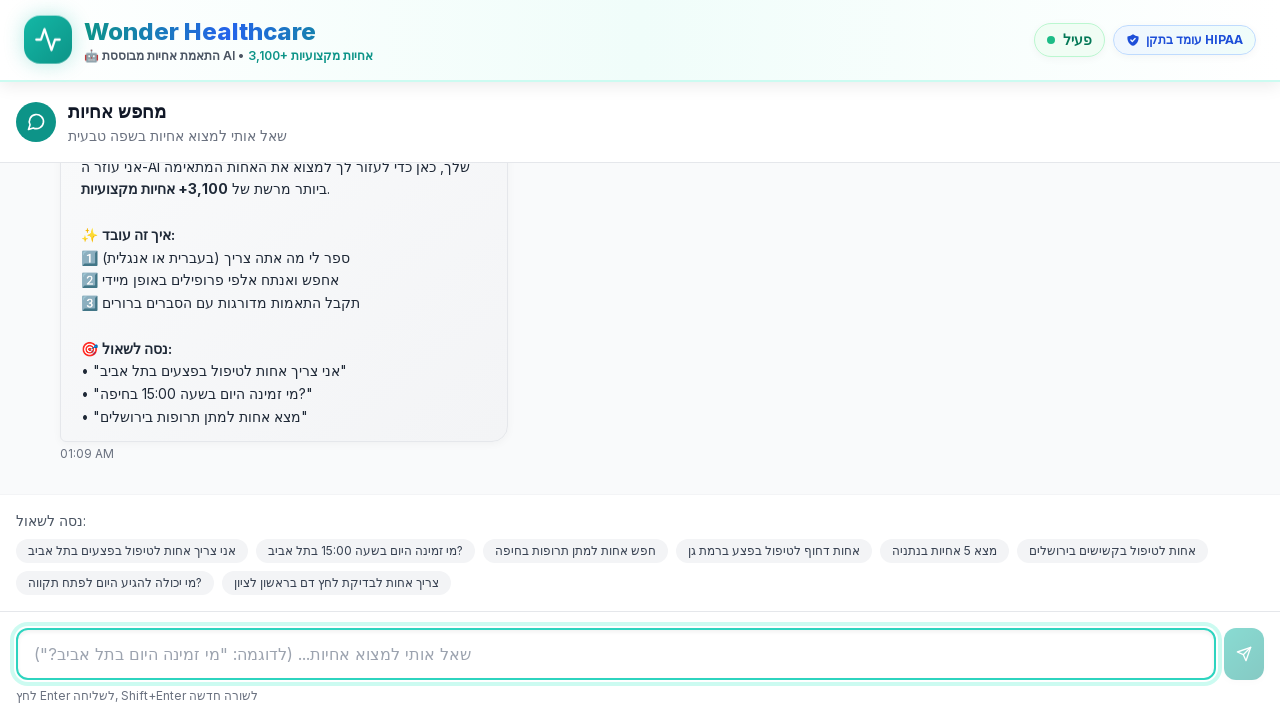

Verified that chatbot input field was successfully found and is visible
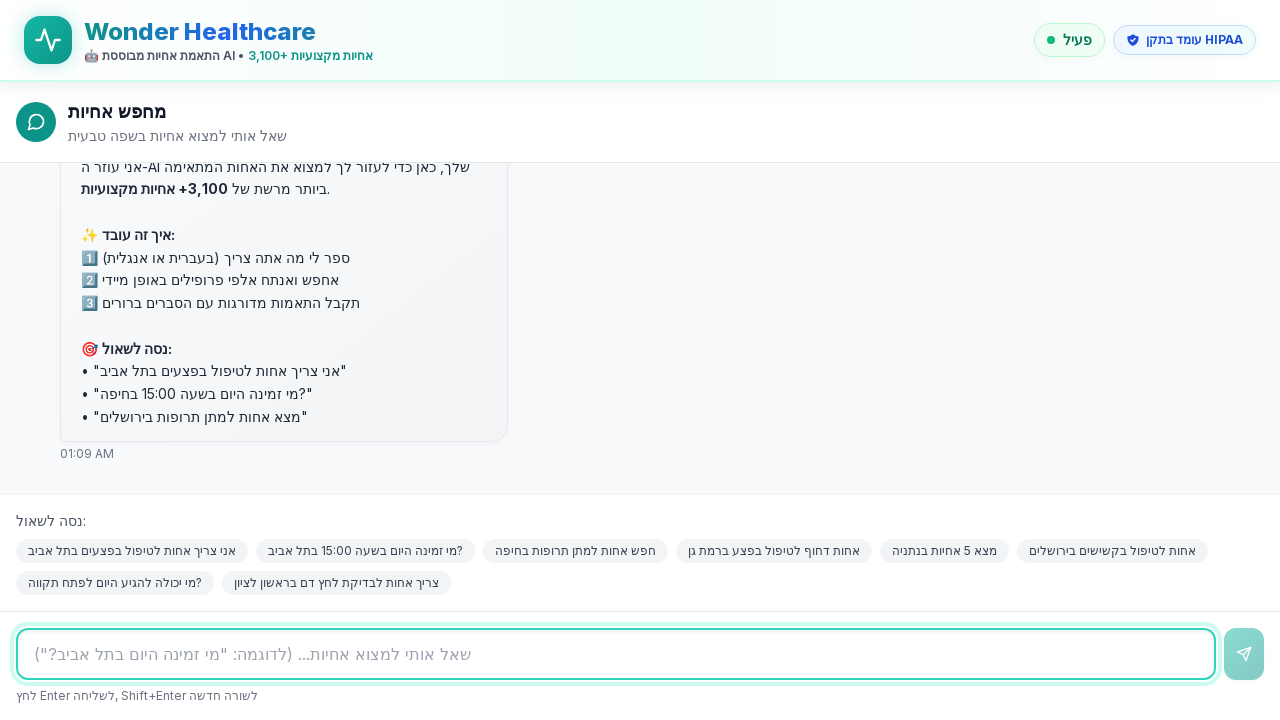

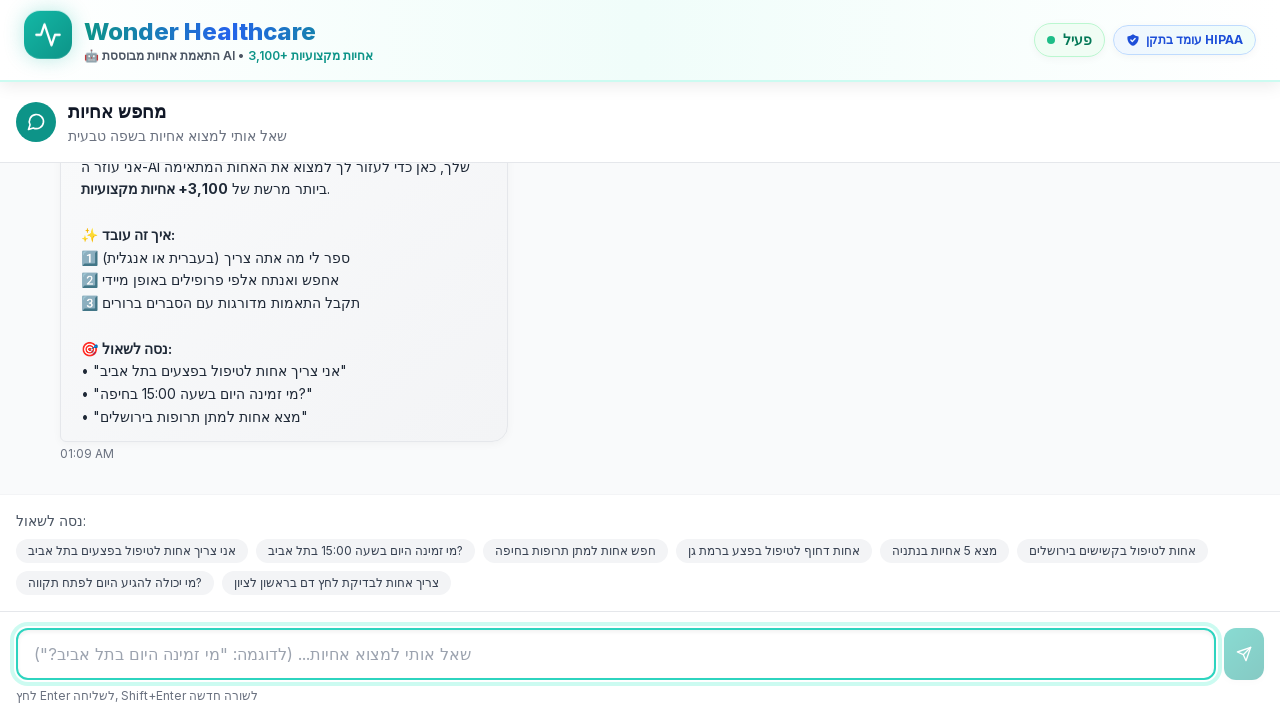